Tests hover functionality by hovering over an image to reveal hidden user information

Starting URL: https://the-internet.herokuapp.com/hovers

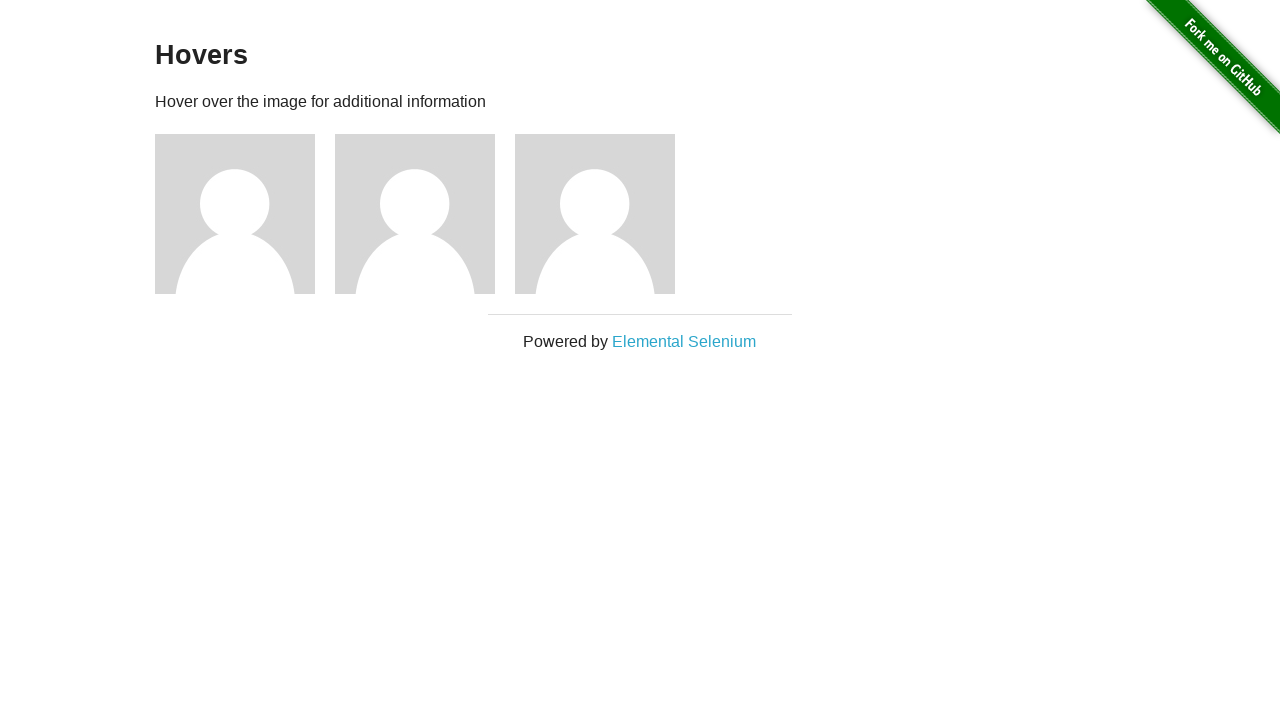

Waited for page to load (networkidle)
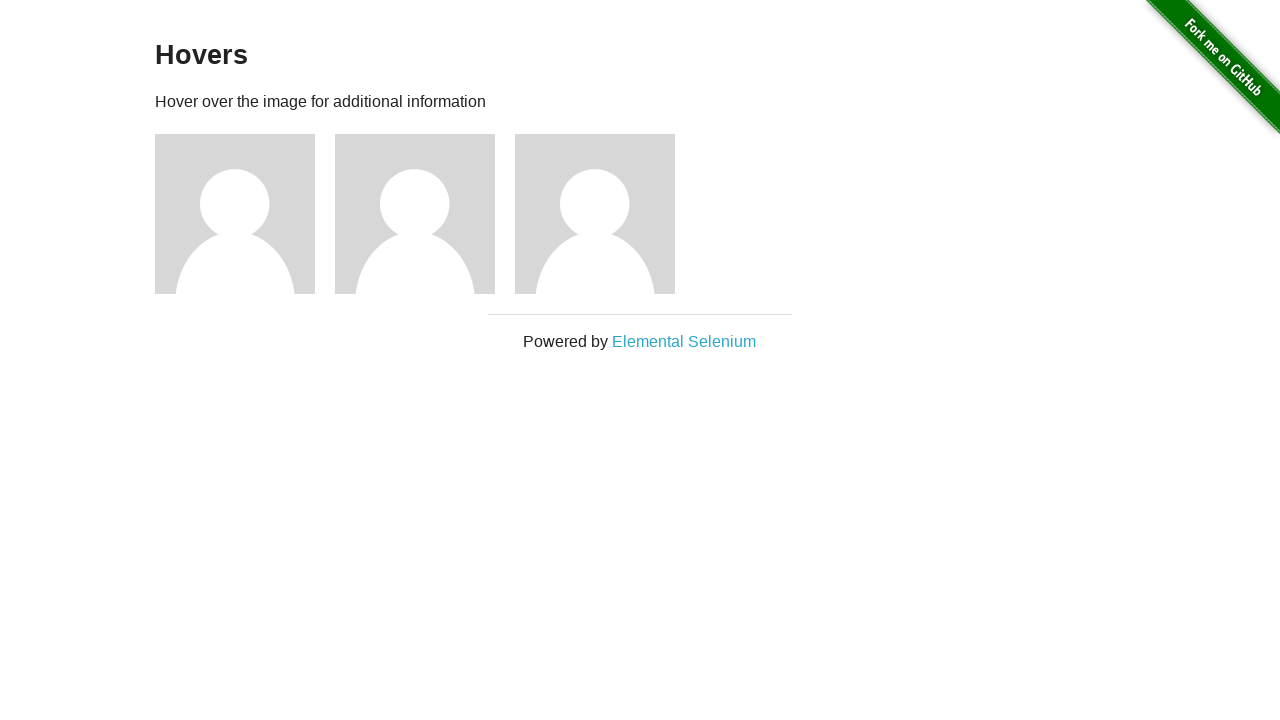

Hovered over the third figure image to reveal hidden user information at (235, 214) on div.figure:nth-child(3) > img:nth-child(1)
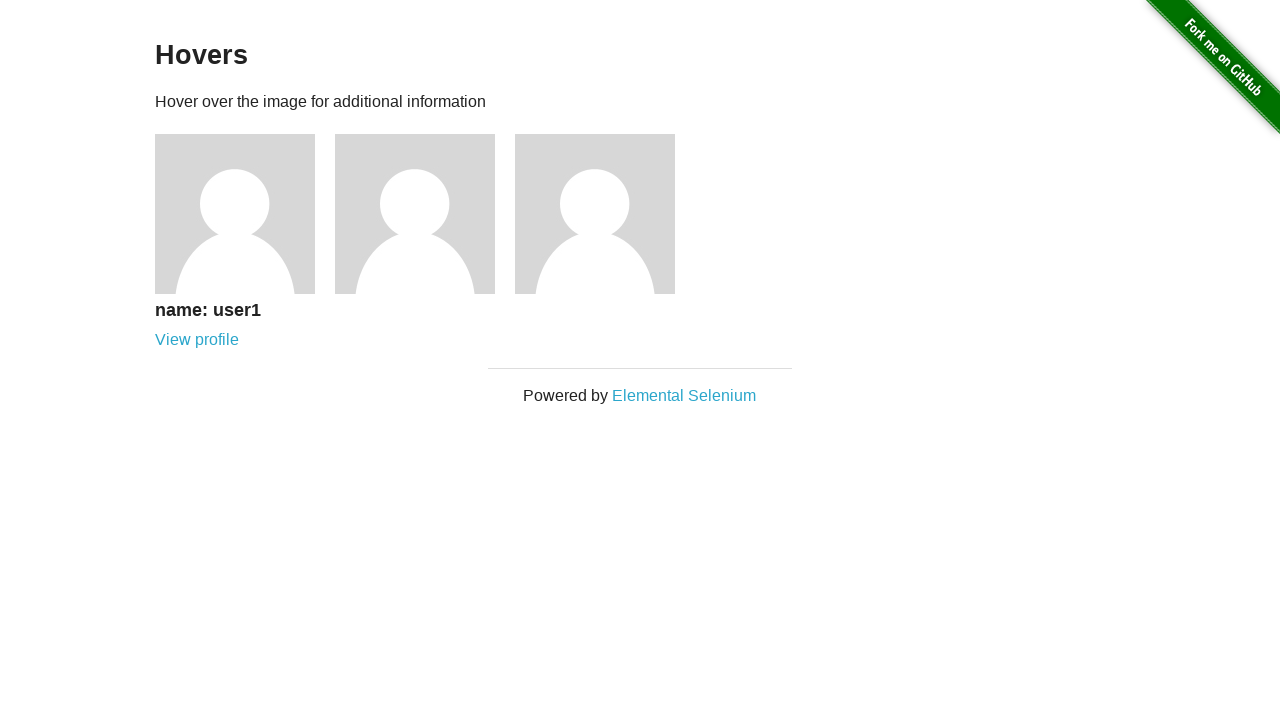

Verified that the user information link became visible after hover
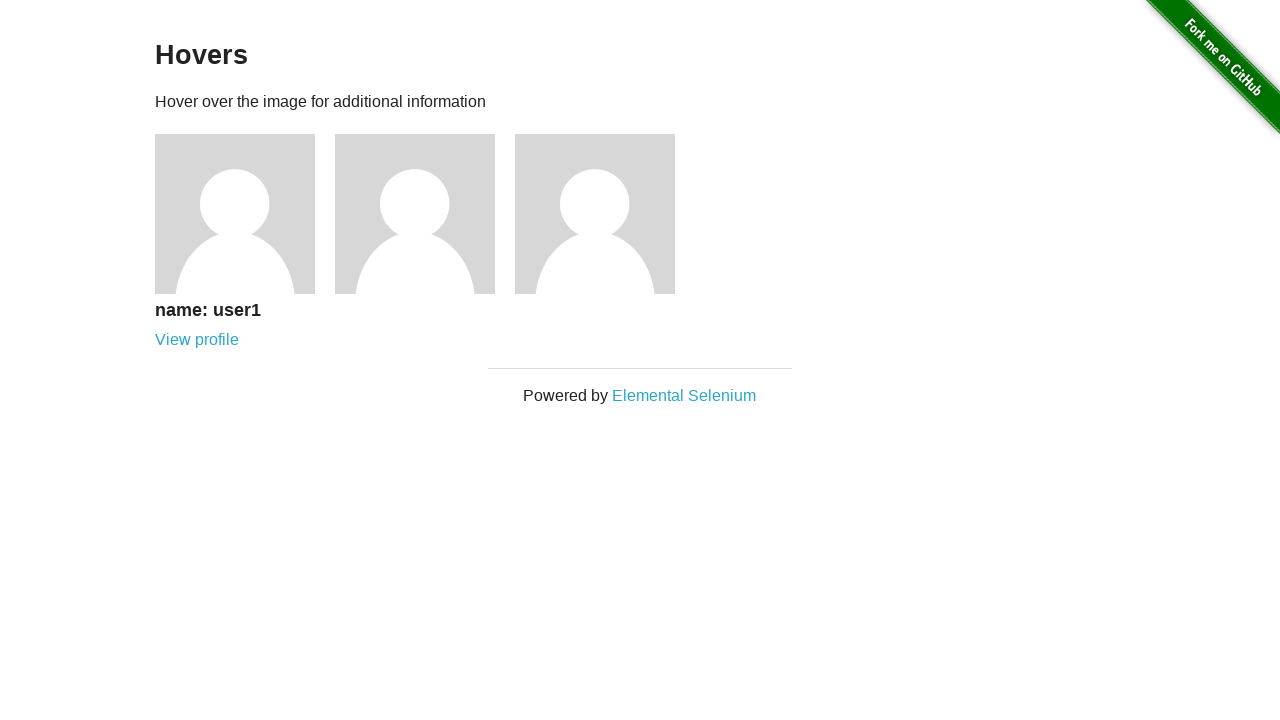

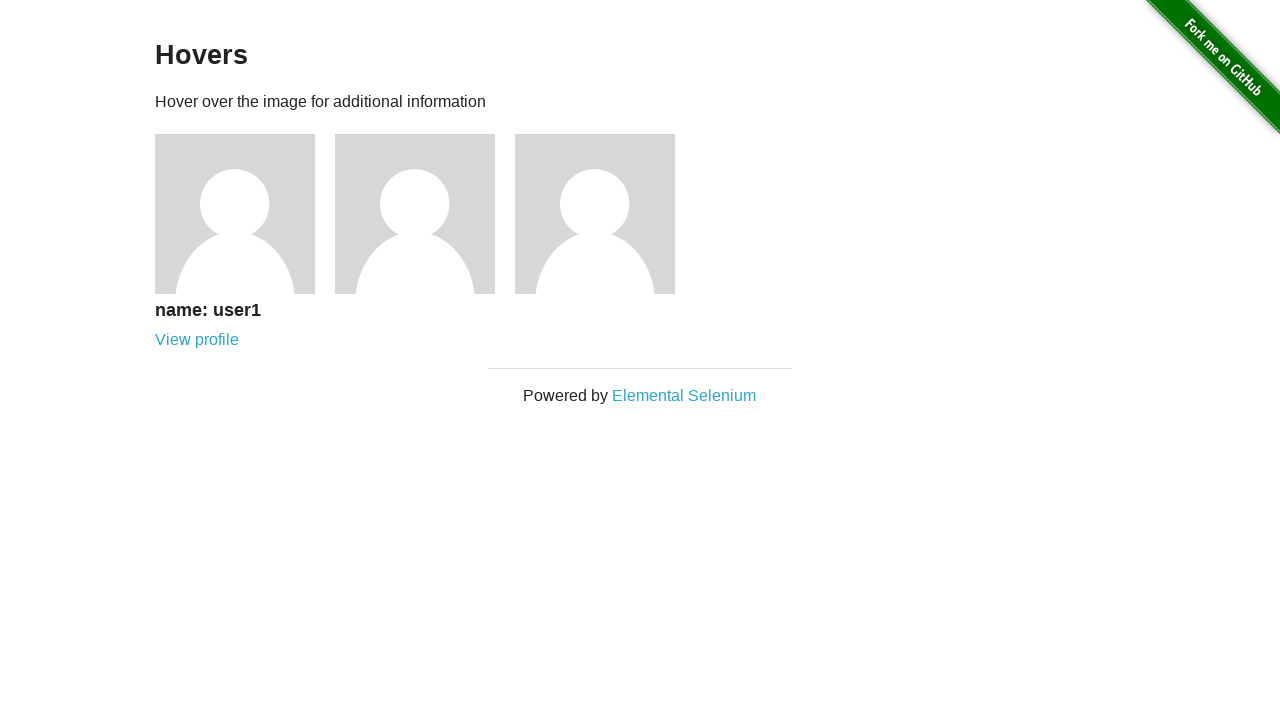